Tests that clicking the privacy policy link opens the privacy page in a new window

Starting URL: https://cac-tat.s3.eu-central-1.amazonaws.com/index.html

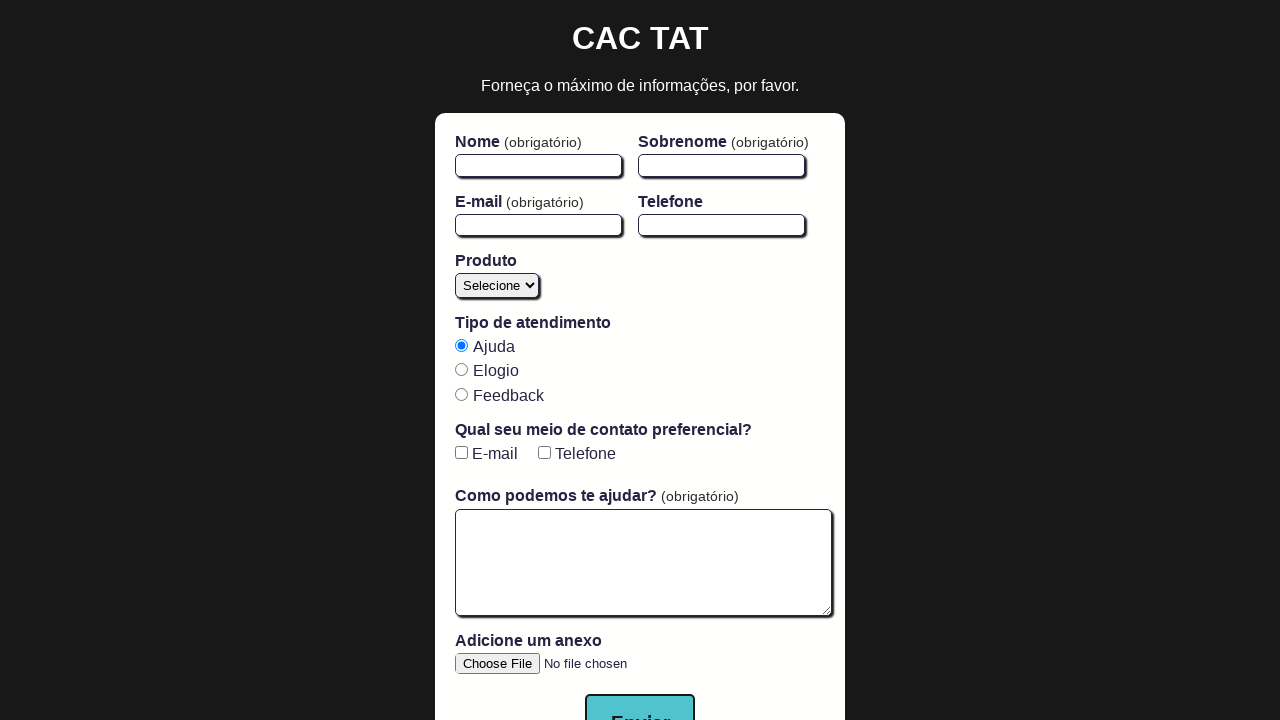

Privacy policy link became visible and clickable
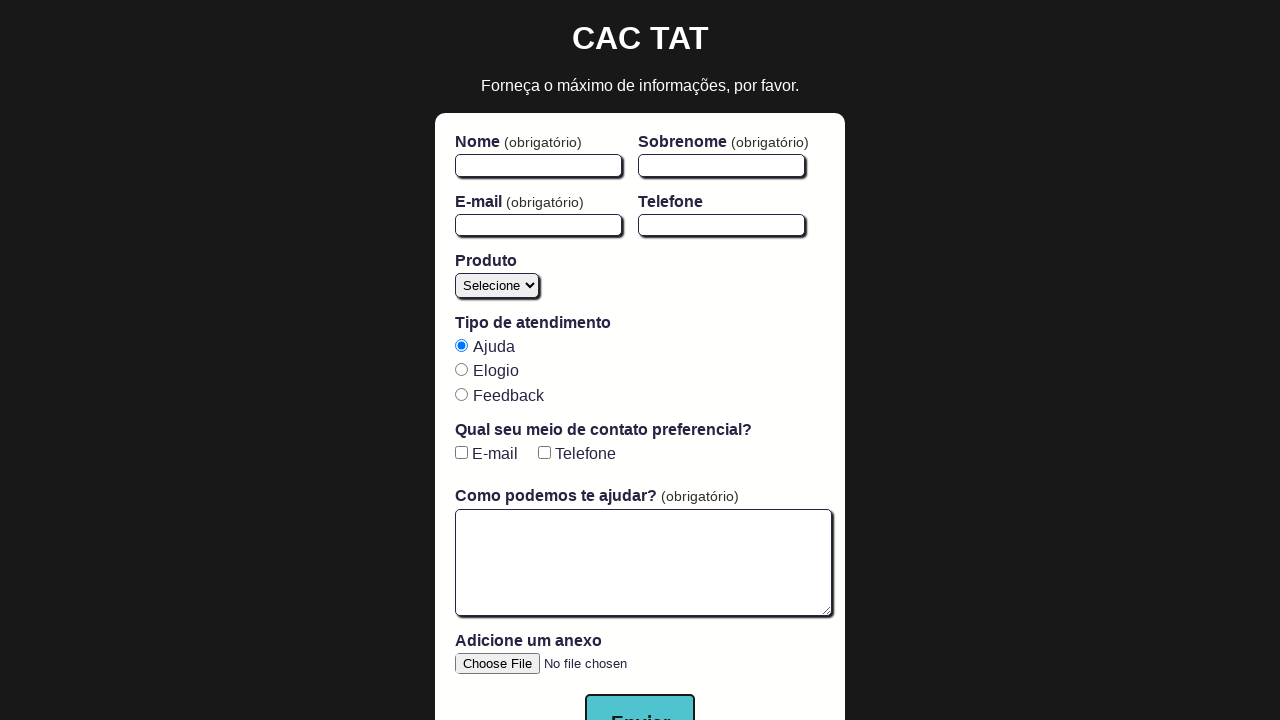

Clicked privacy policy link at (640, 690) on a[href='privacy.html']
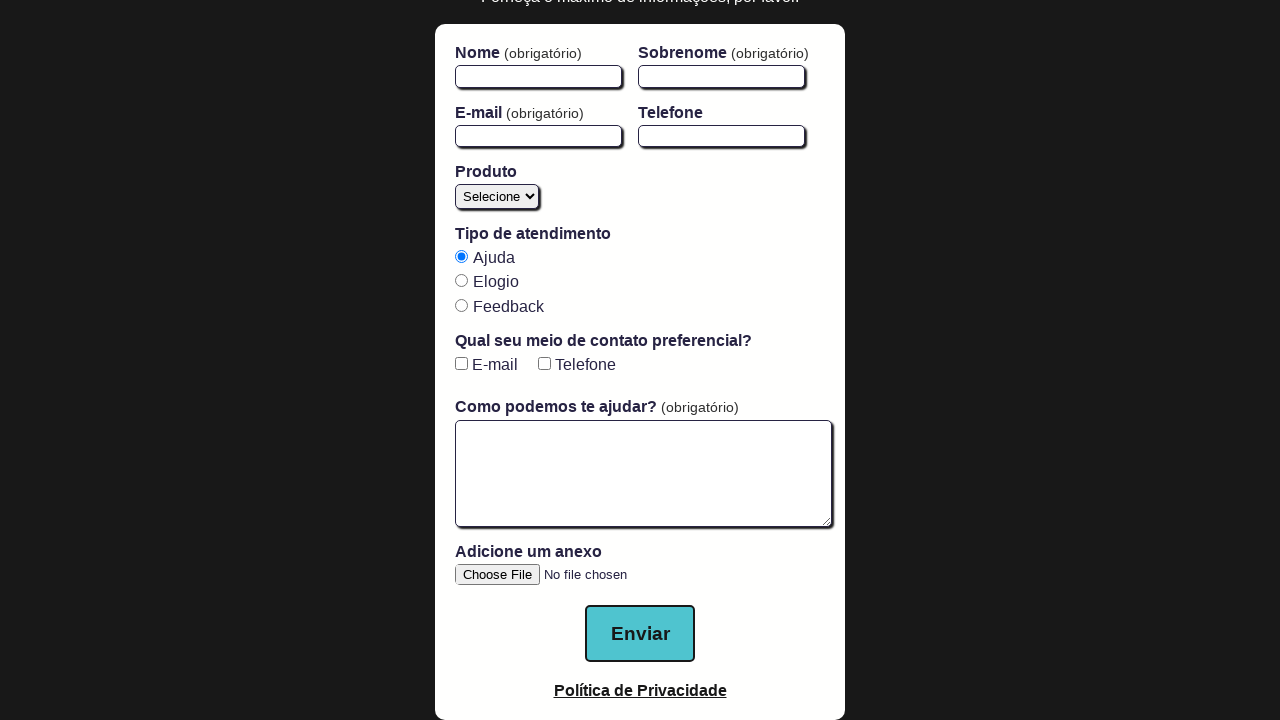

New page opened in separate window
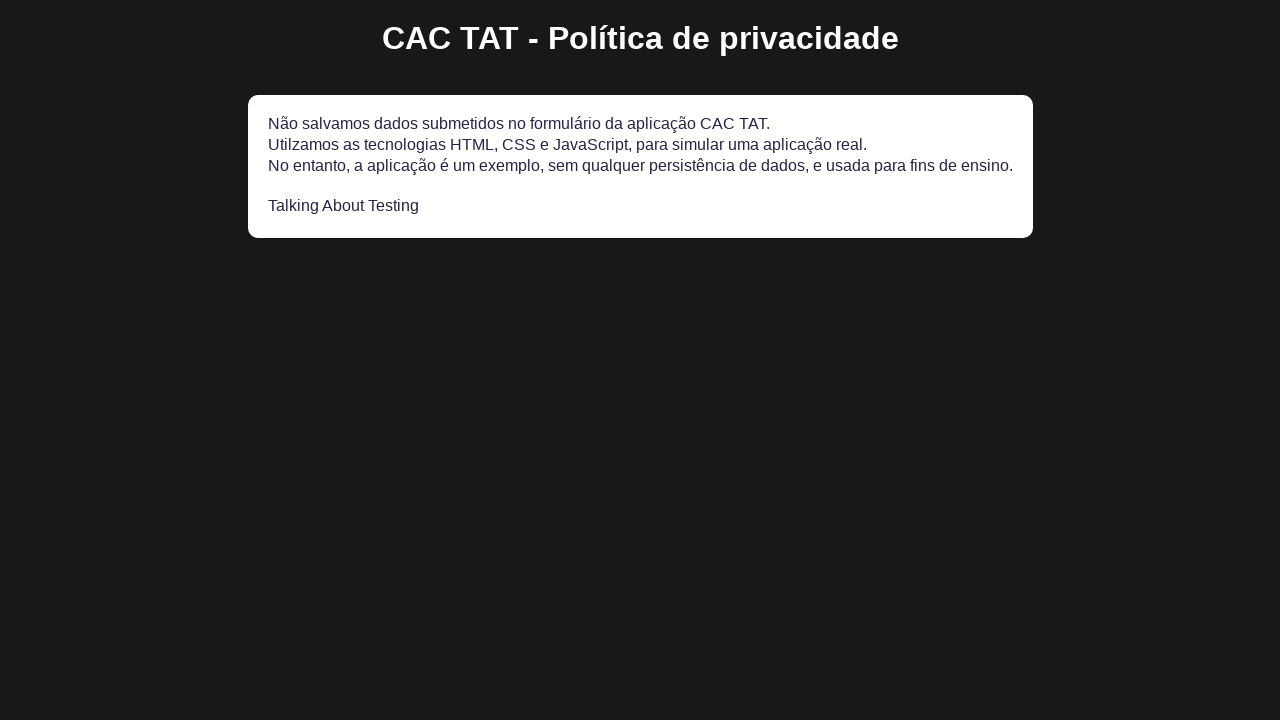

New page fully loaded
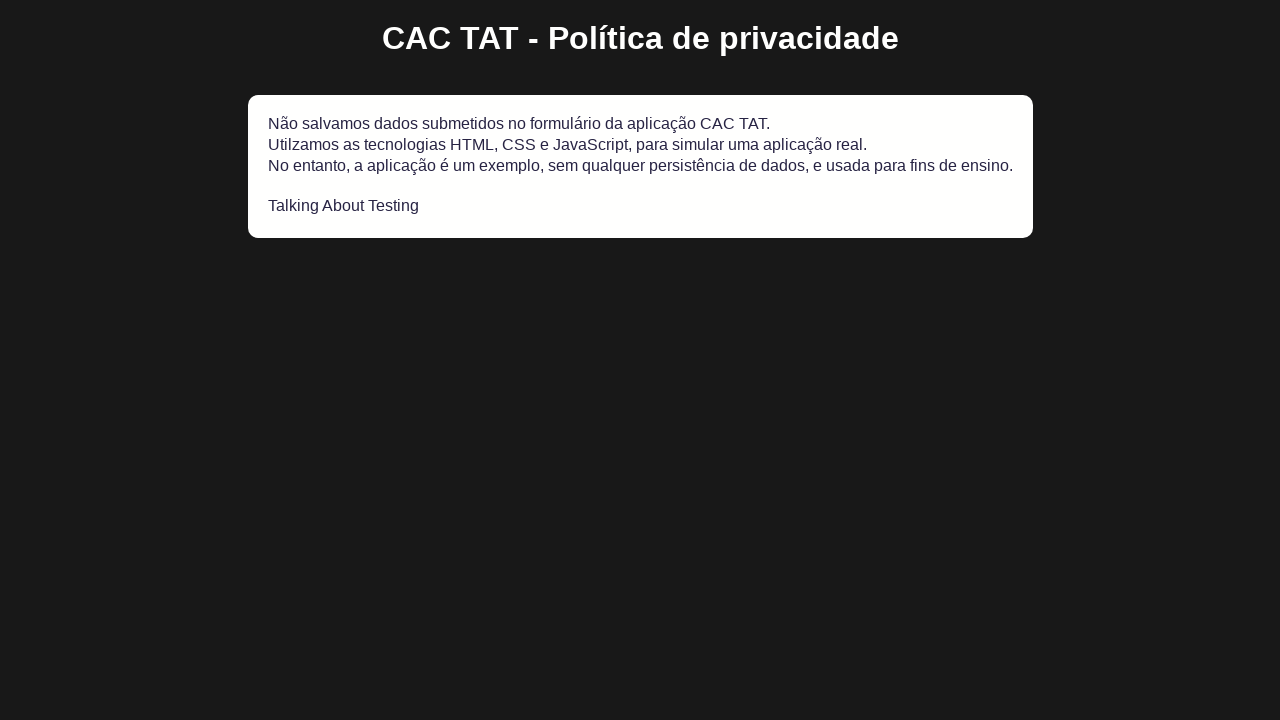

Verified privacy.html is present in new page URL
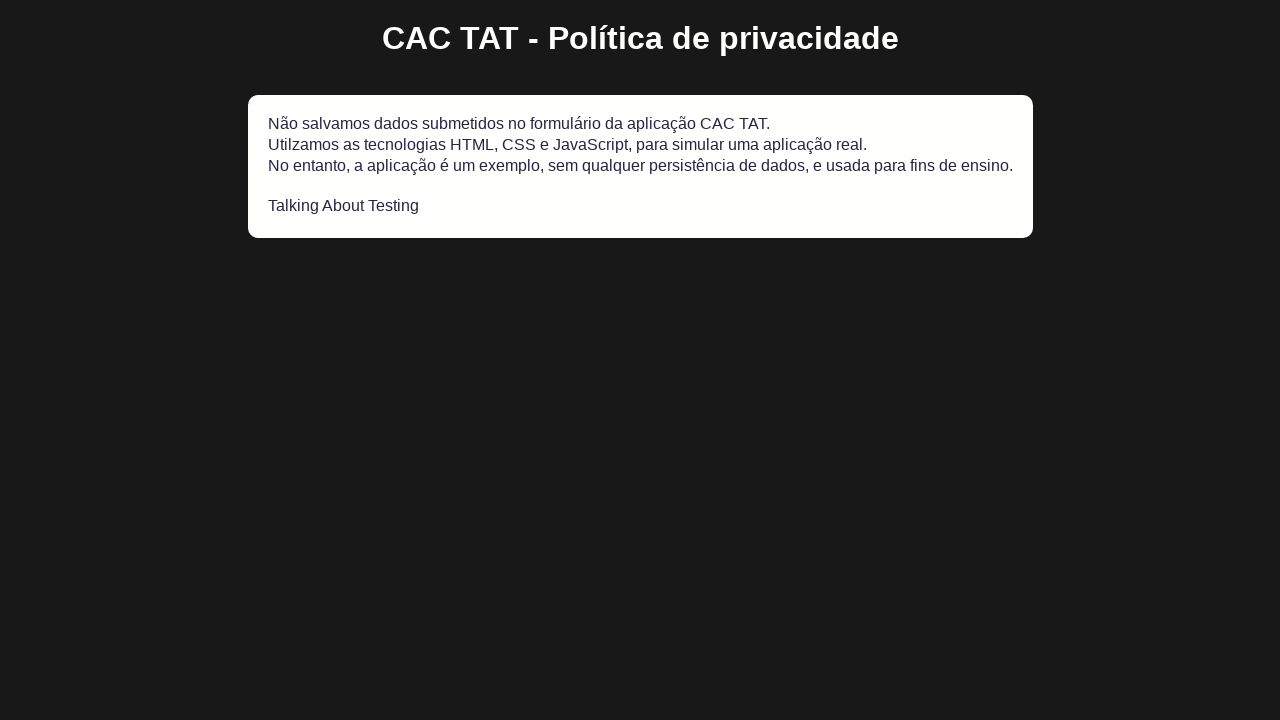

Closed the privacy policy page
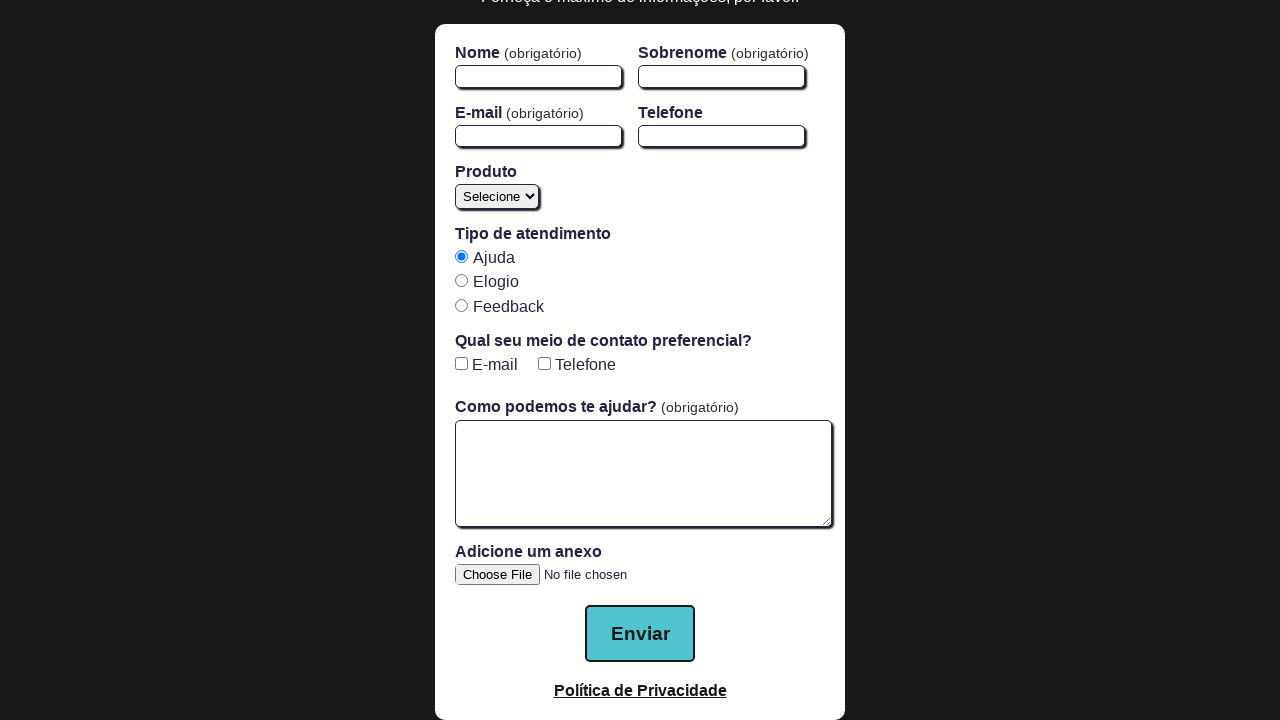

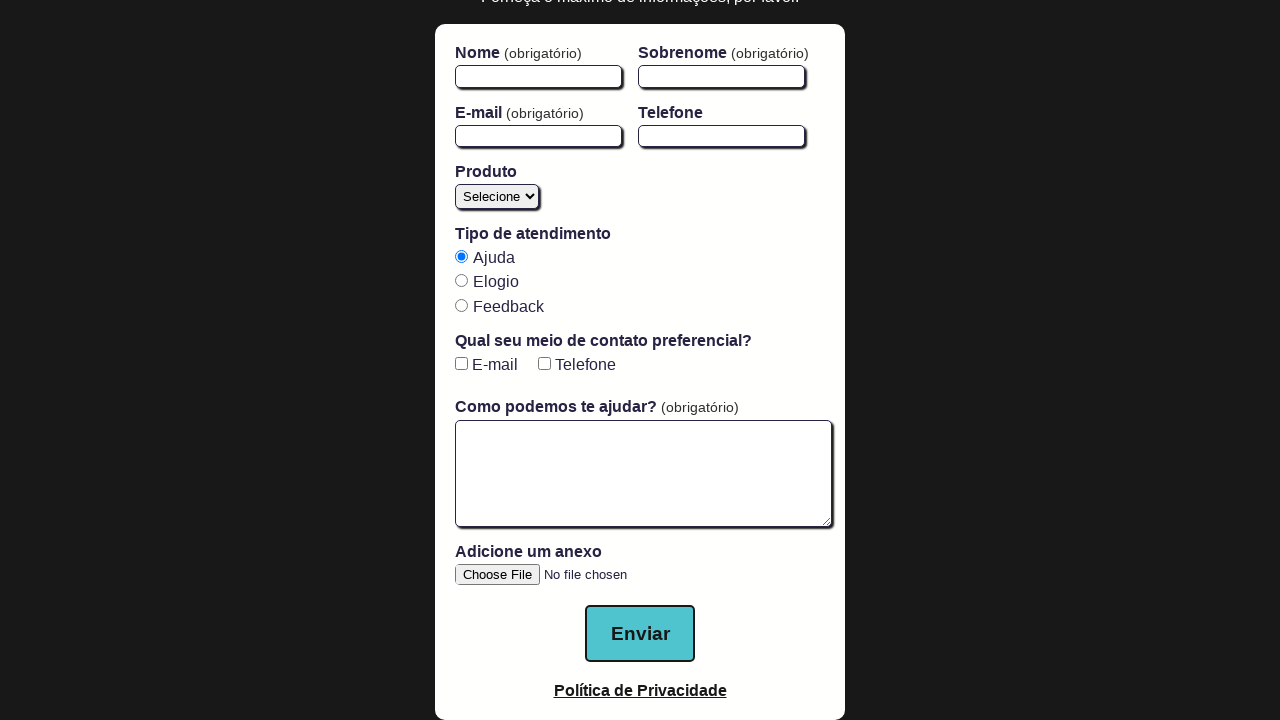